Tests that active (uncompleted) items persist after page reload

Starting URL: https://demo.playwright.dev/todomvc

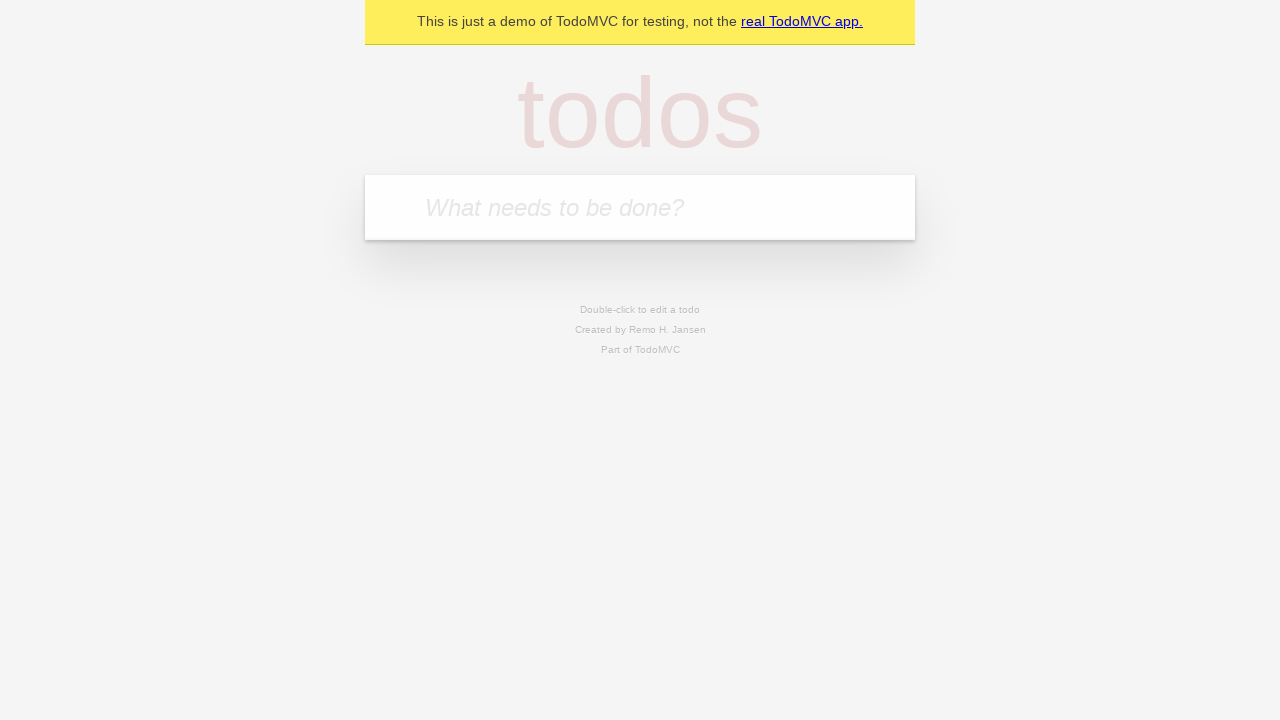

Filled todo input with 'buy some cheese' on internal:attr=[placeholder="What needs to be done?"i]
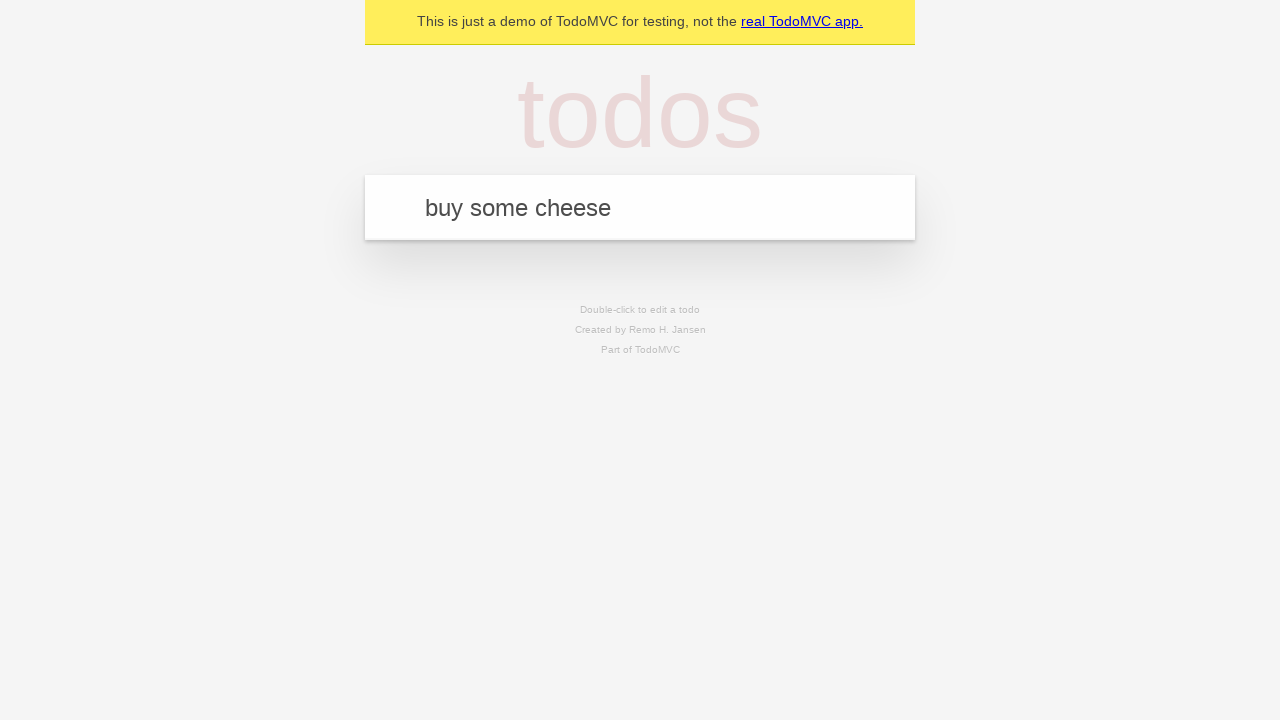

Pressed Enter to create todo 'buy some cheese' on internal:attr=[placeholder="What needs to be done?"i]
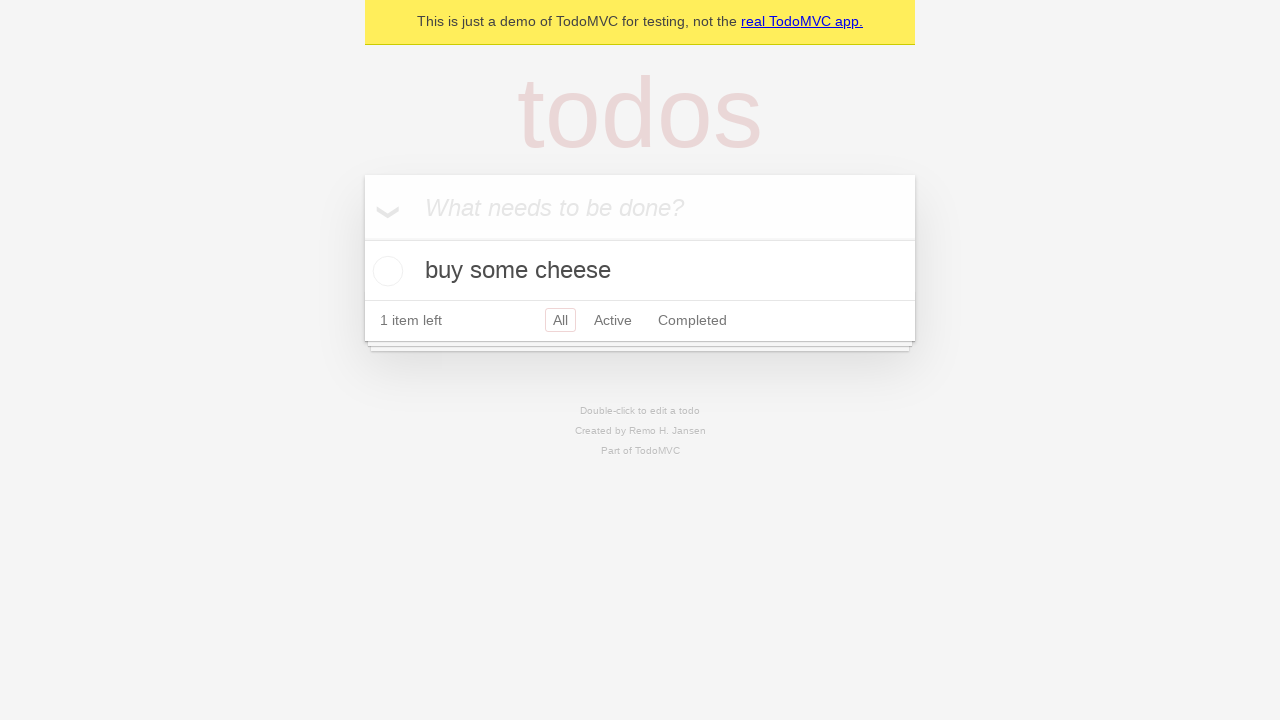

Filled todo input with 'feed the cat' on internal:attr=[placeholder="What needs to be done?"i]
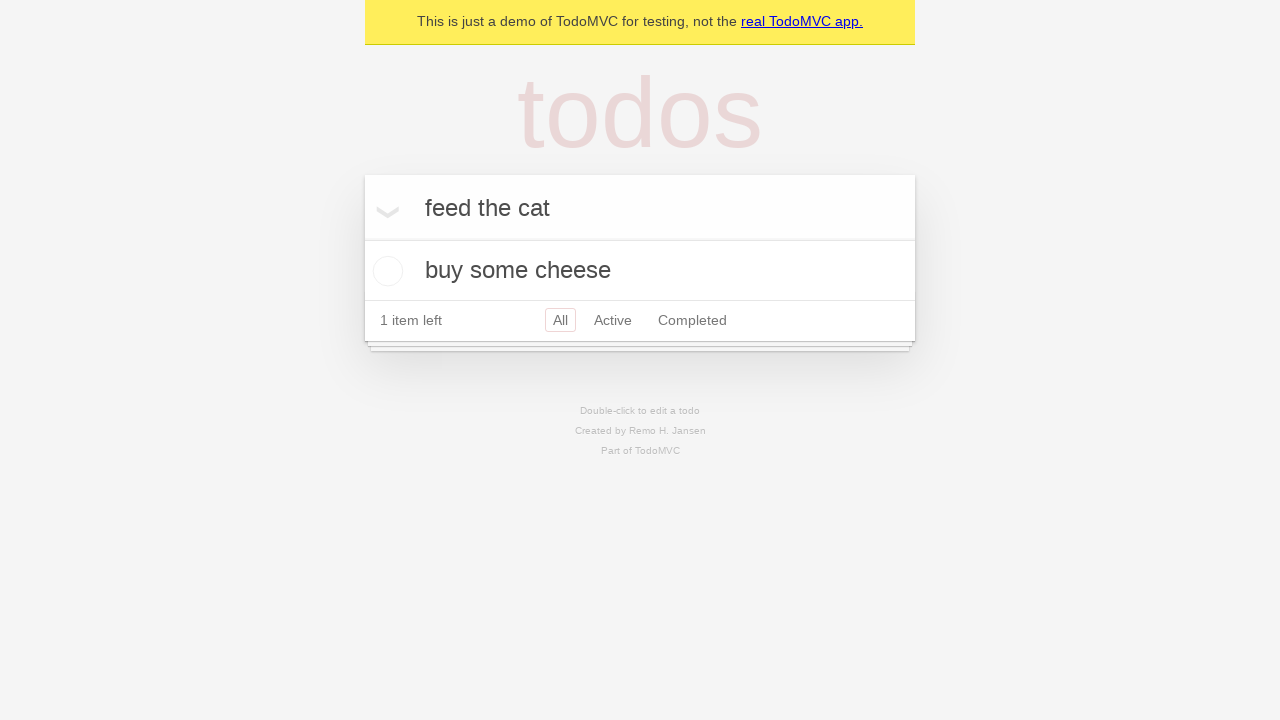

Pressed Enter to create todo 'feed the cat' on internal:attr=[placeholder="What needs to be done?"i]
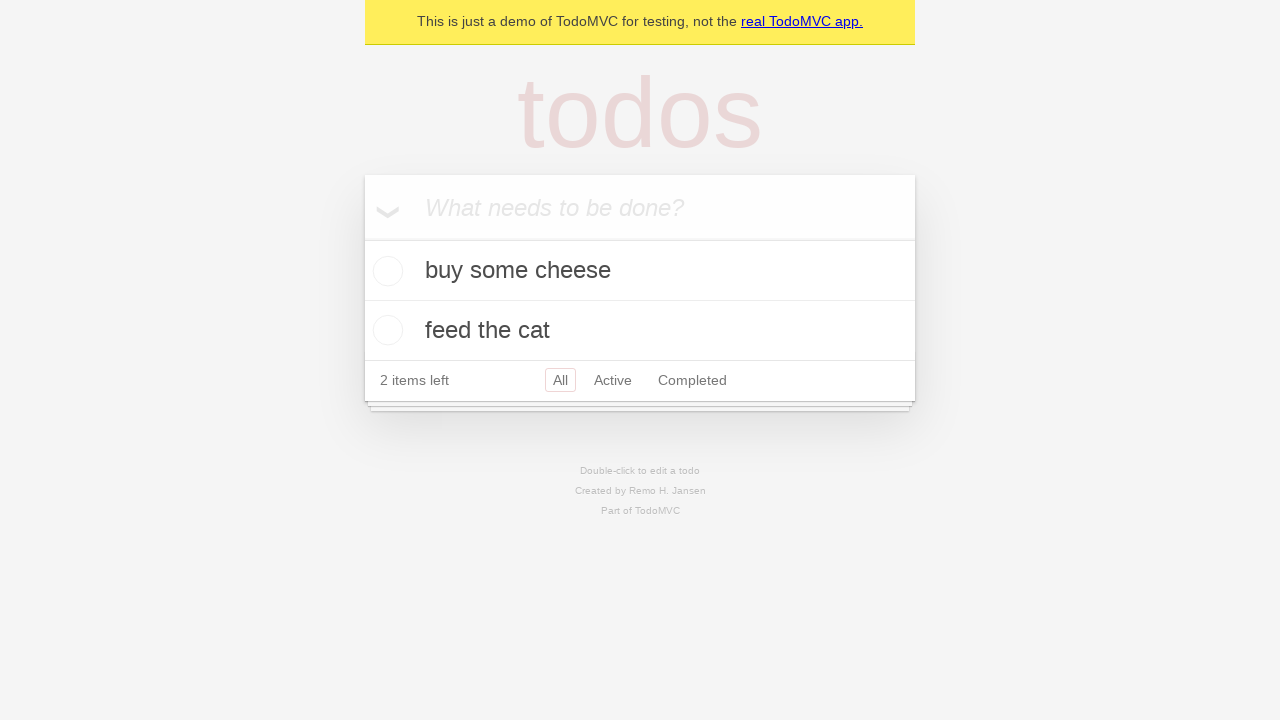

Filled todo input with 'book a doctors appointment' on internal:attr=[placeholder="What needs to be done?"i]
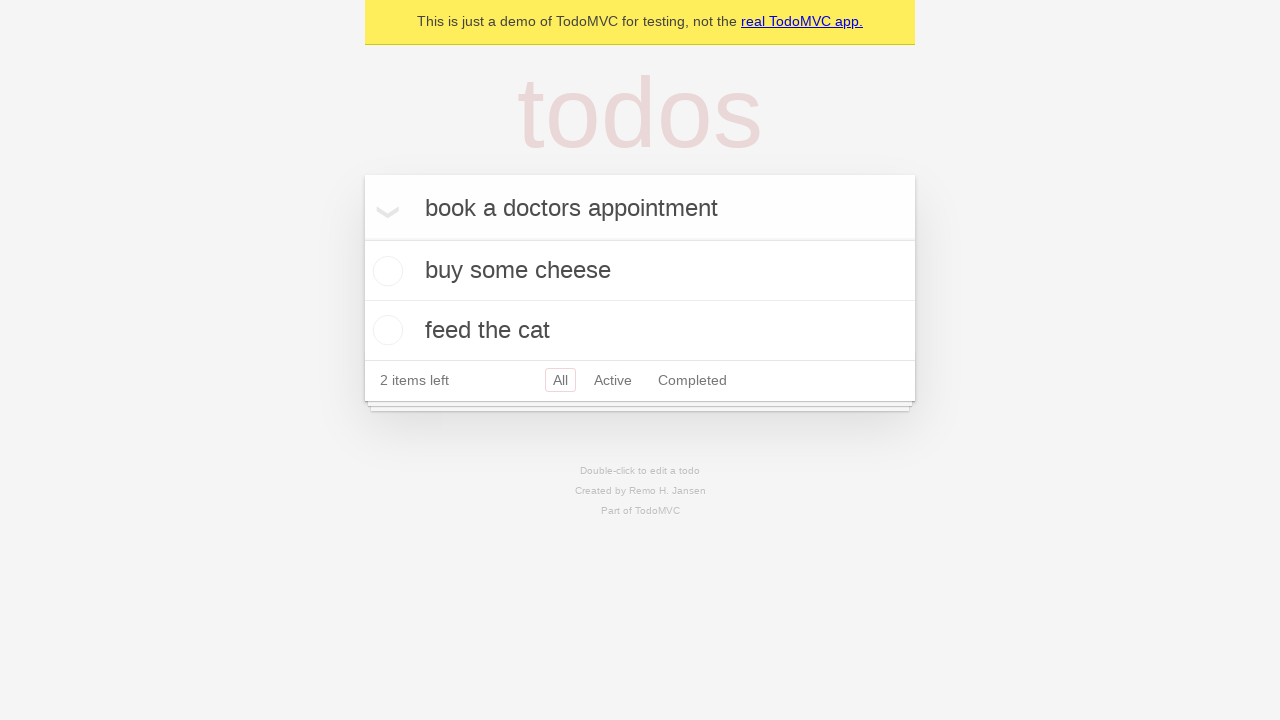

Pressed Enter to create todo 'book a doctors appointment' on internal:attr=[placeholder="What needs to be done?"i]
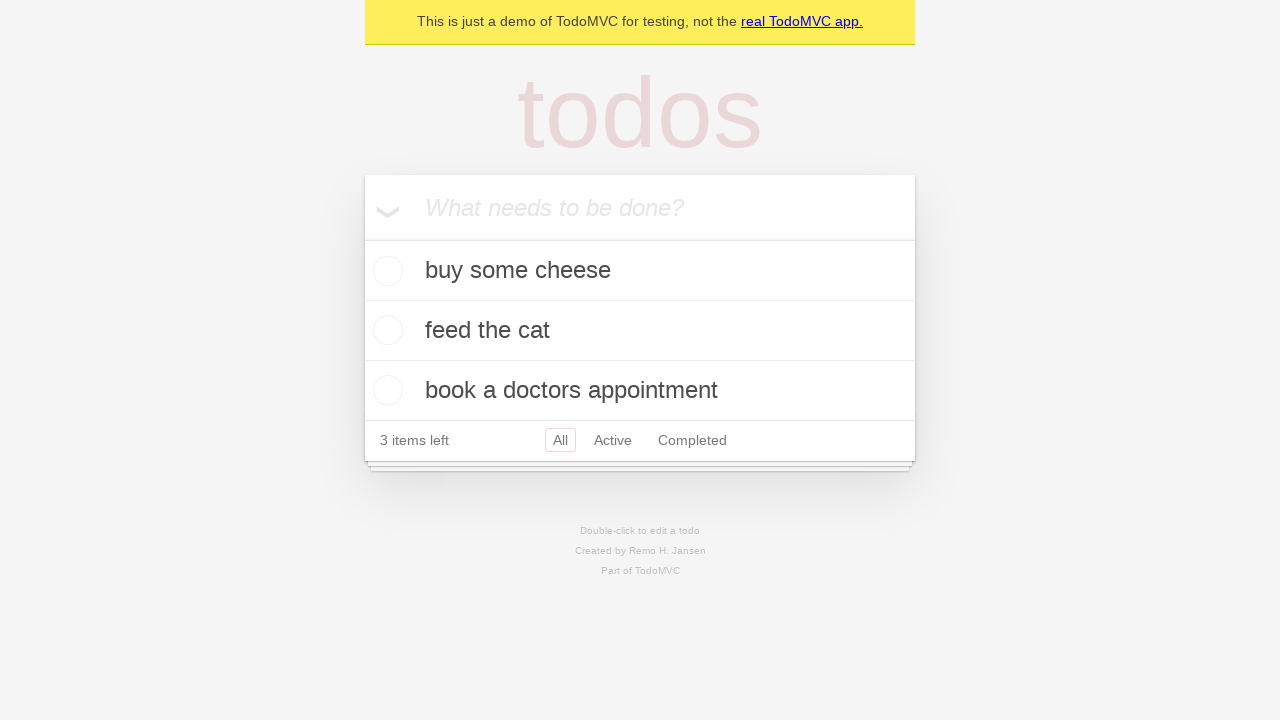

Marked second todo item as complete at (385, 330) on internal:testid=[data-testid="todo-item"s] >> nth=1 >> internal:role=checkbox
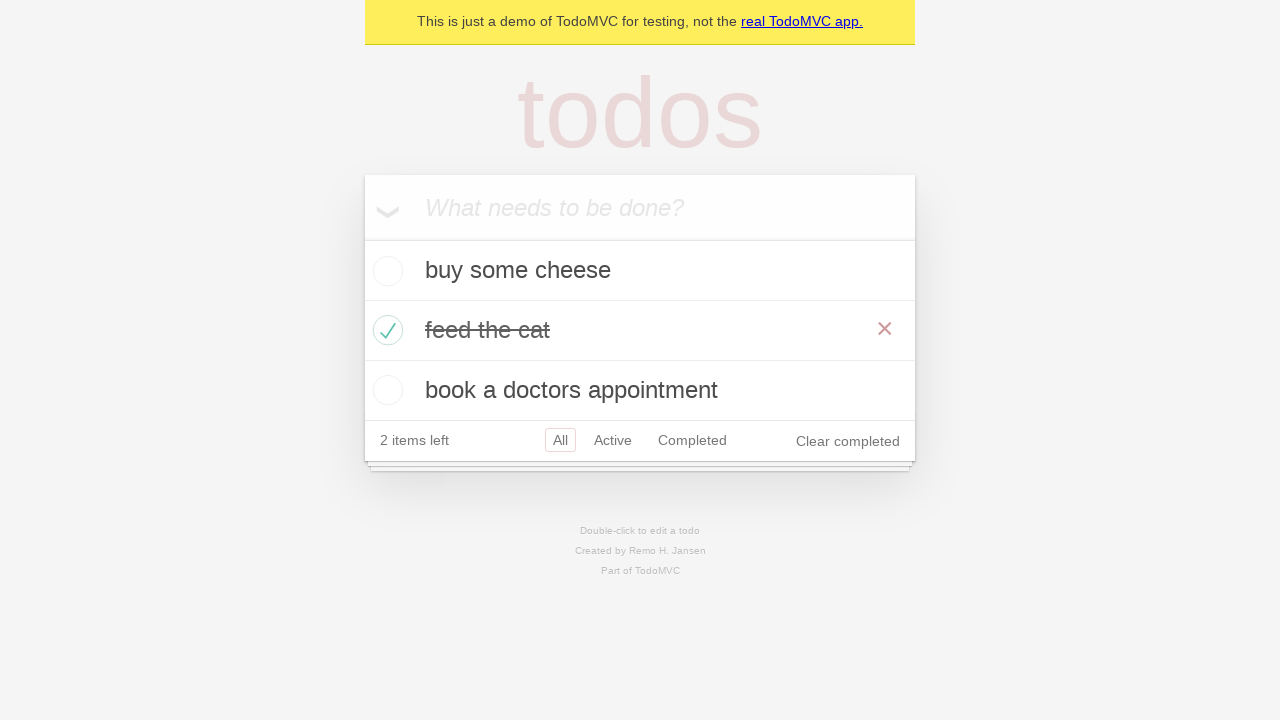

Reloaded the page
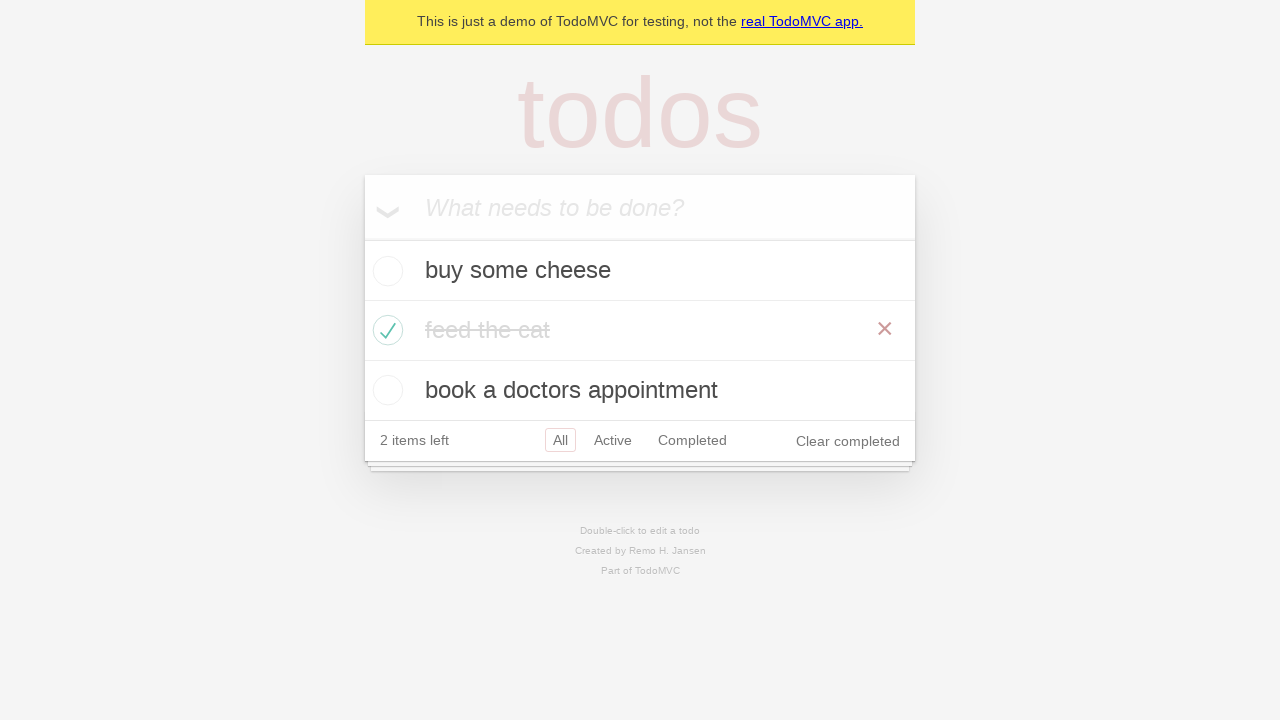

Todo items loaded after page reload
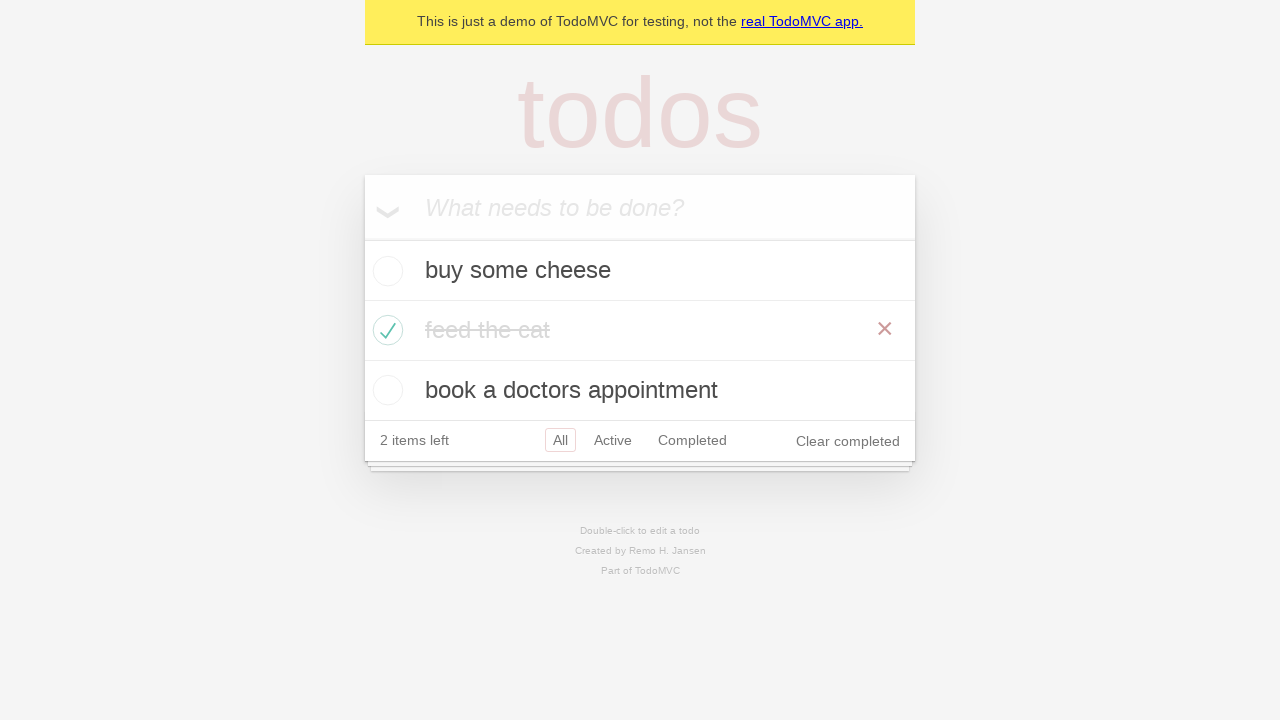

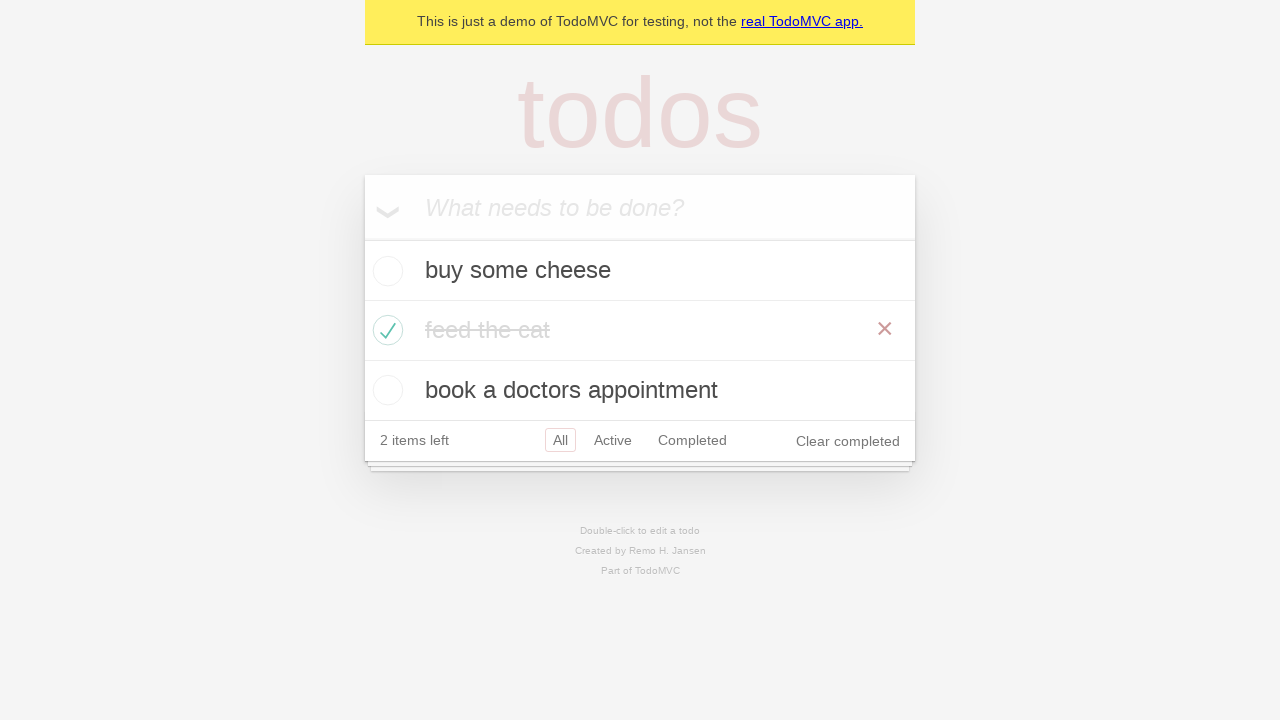